Tests autocomplete functionality by typing a partial search term into an autocomplete input field and selecting an option from the dropdown suggestions.

Starting URL: https://www.rahulshettyacademy.com/AutomationPractice/

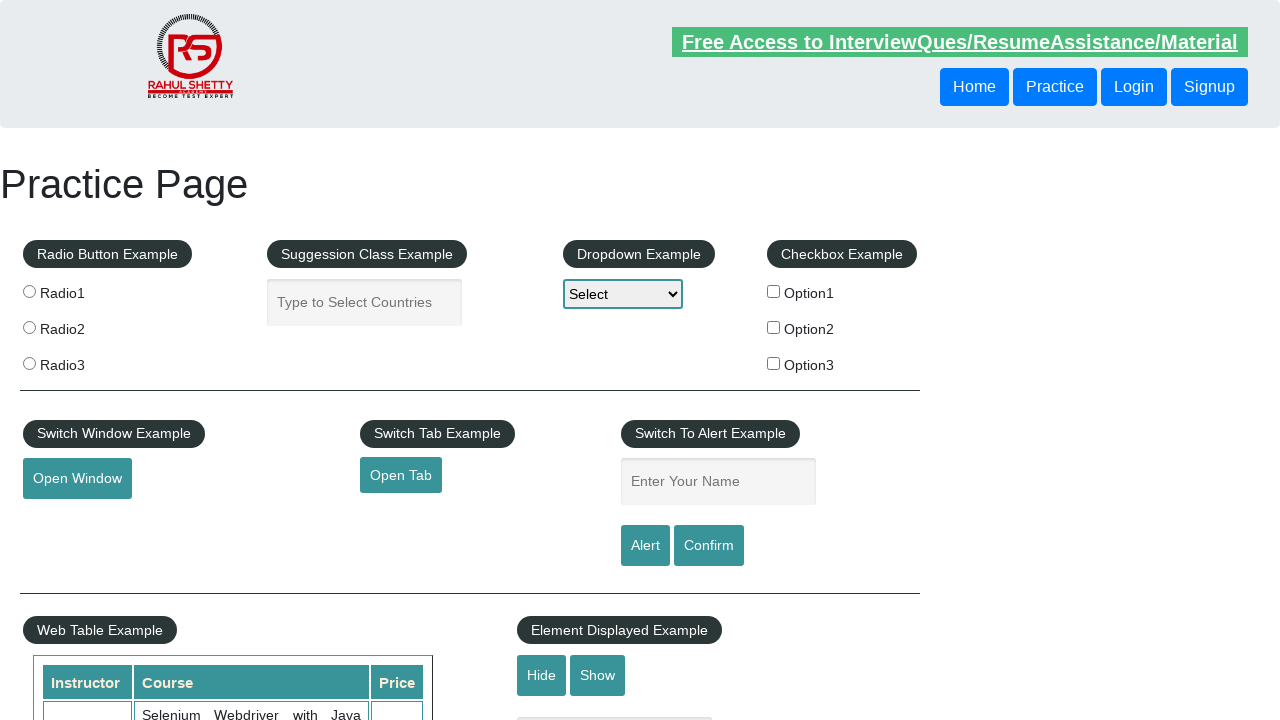

Clicked on the autocomplete input field at (365, 302) on .inputs.ui-autocomplete-input
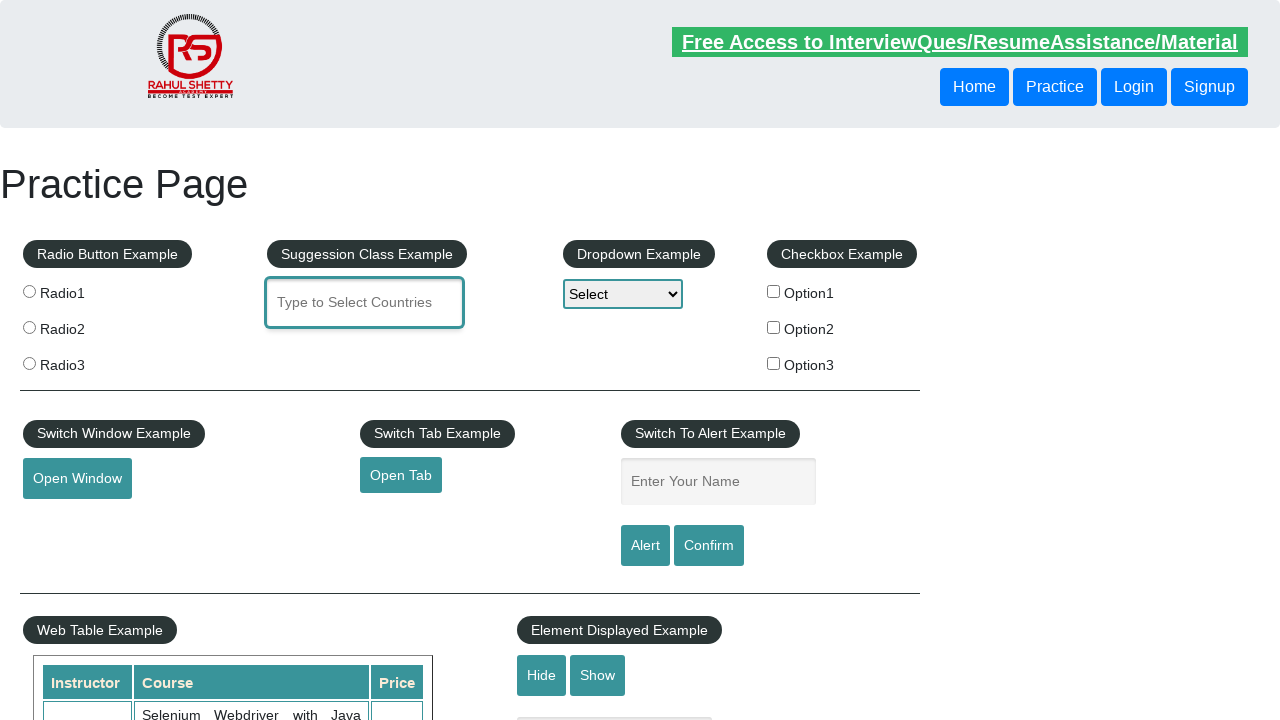

Typed 'uni' into autocomplete input field to trigger suggestions on input#autocomplete
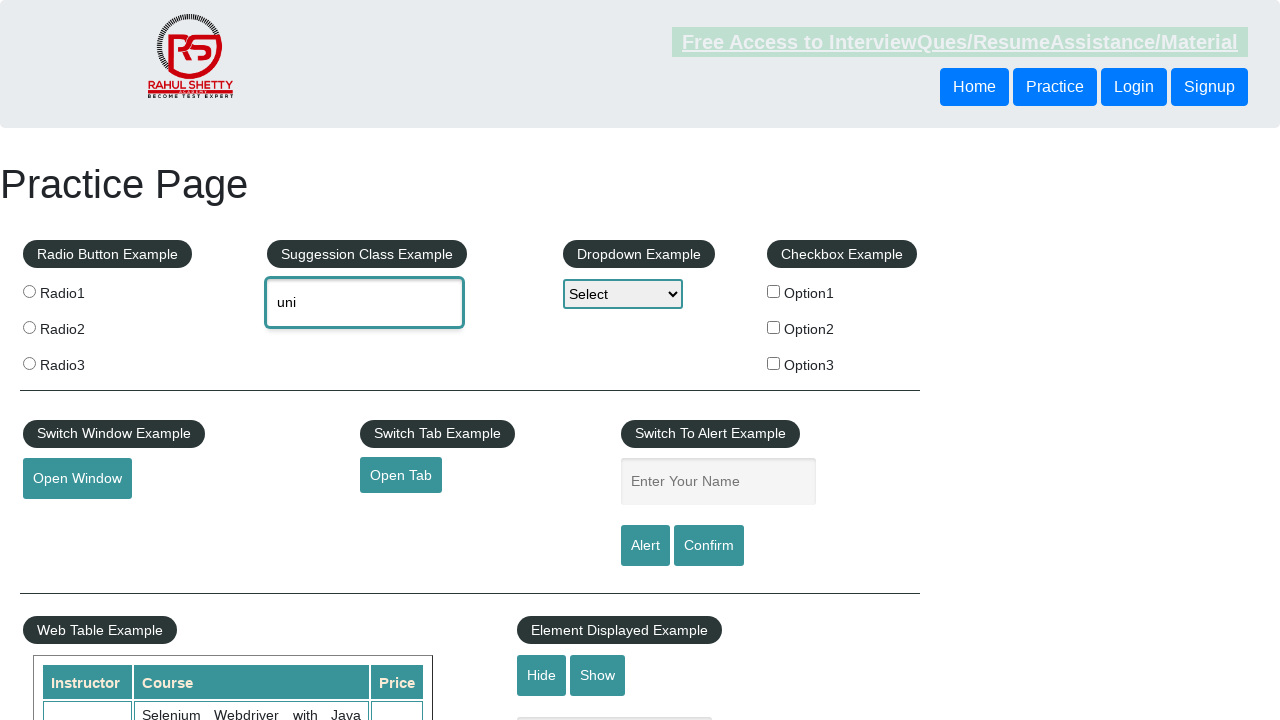

Autocomplete dropdown suggestions appeared
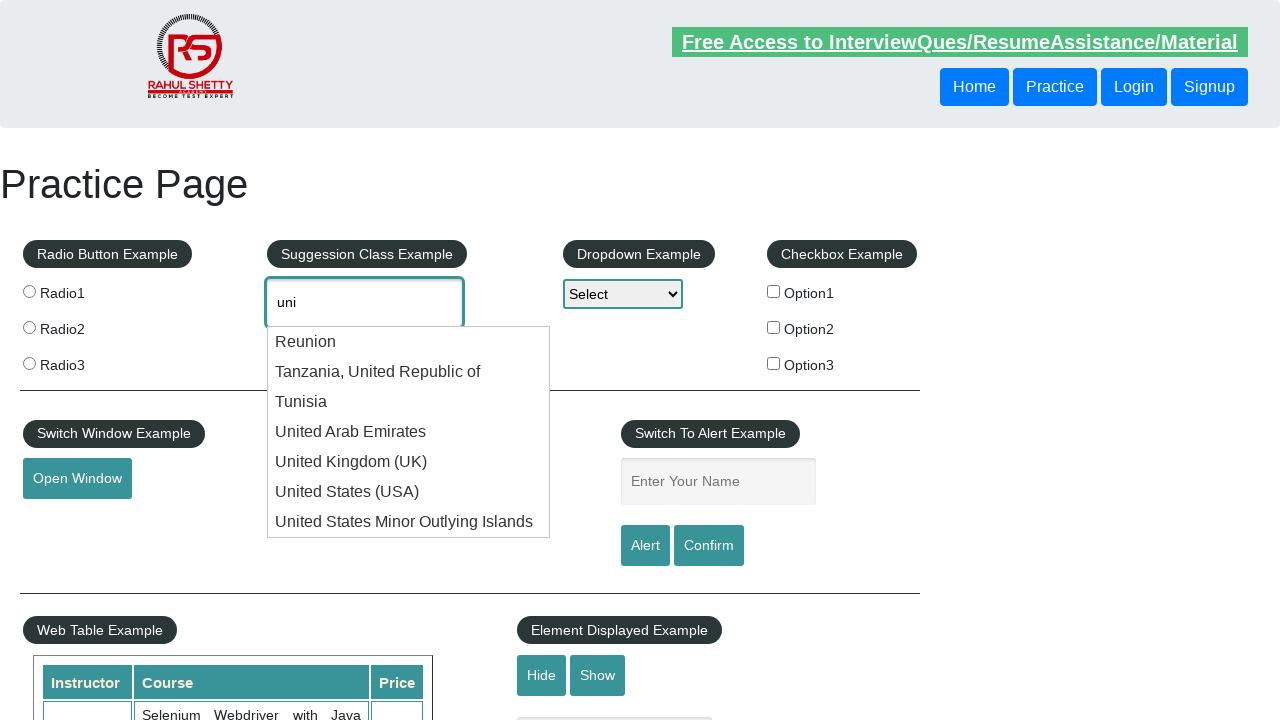

Selected the 6th option from the autocomplete dropdown at (409, 492) on ul#ui-id-1 li:nth-child(6) div
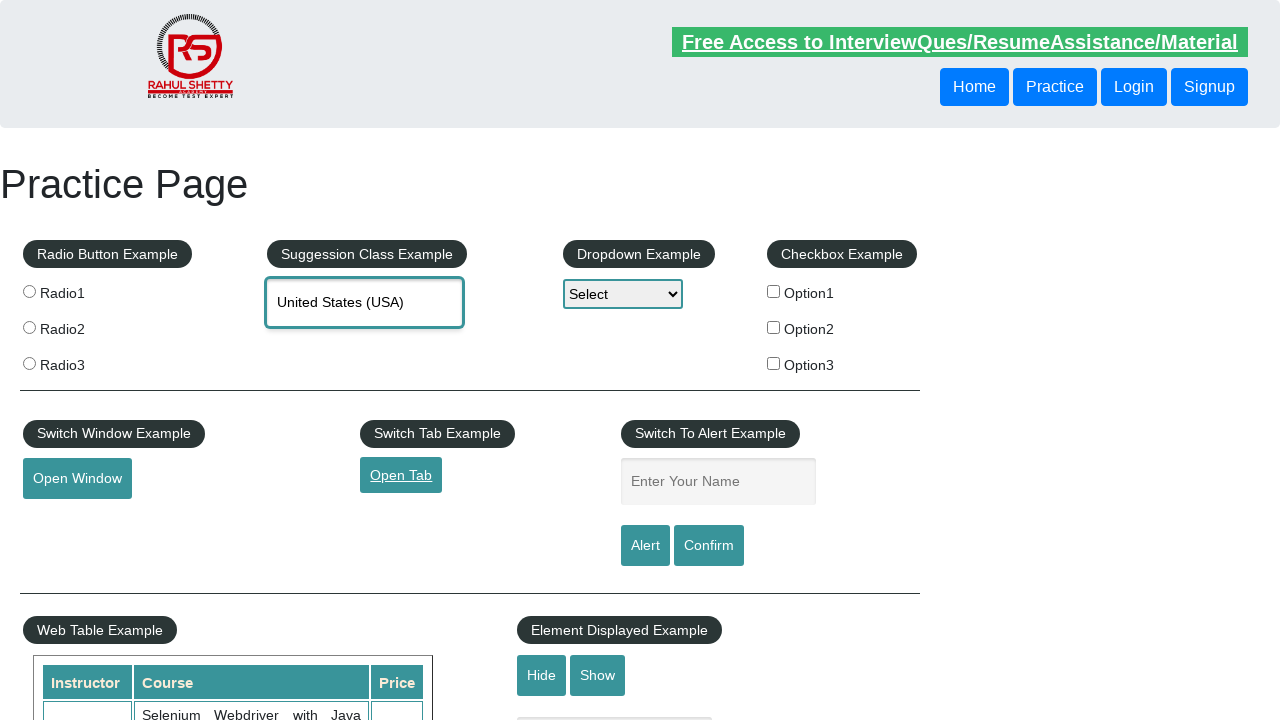

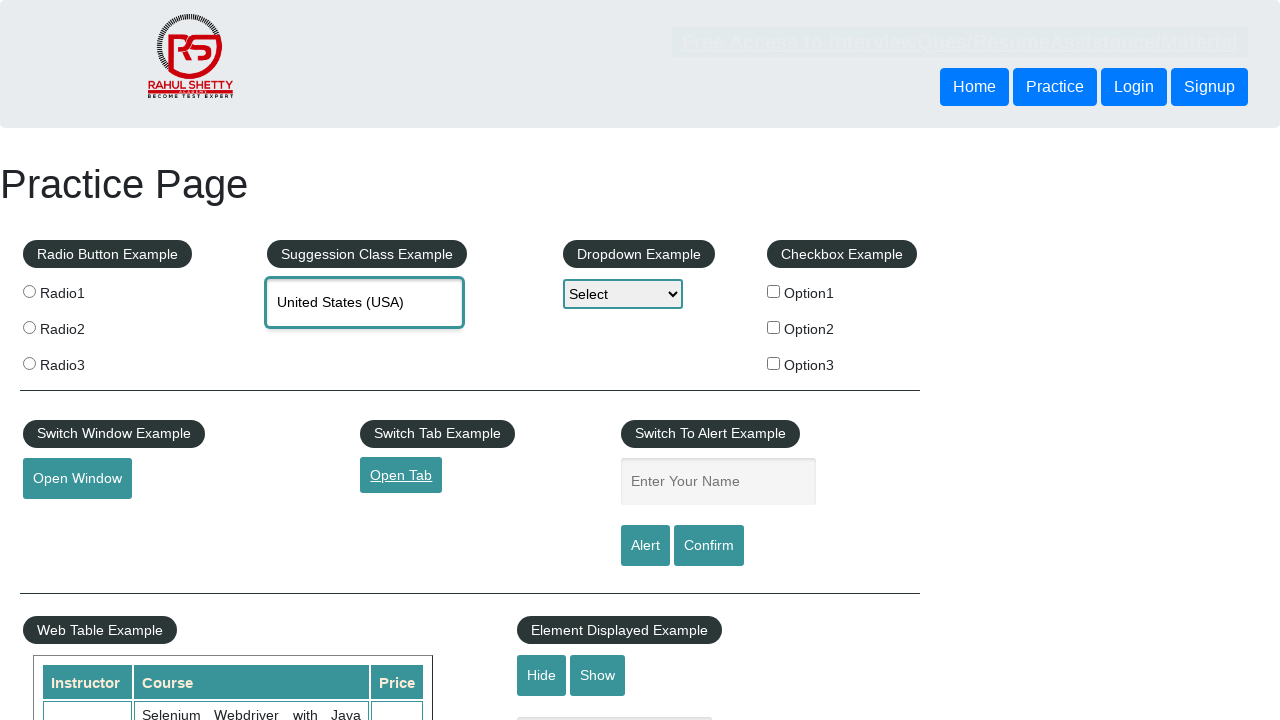